Tests dropdown selection functionality by selecting options using different methods

Starting URL: https://the-internet.herokuapp.com/dropdown

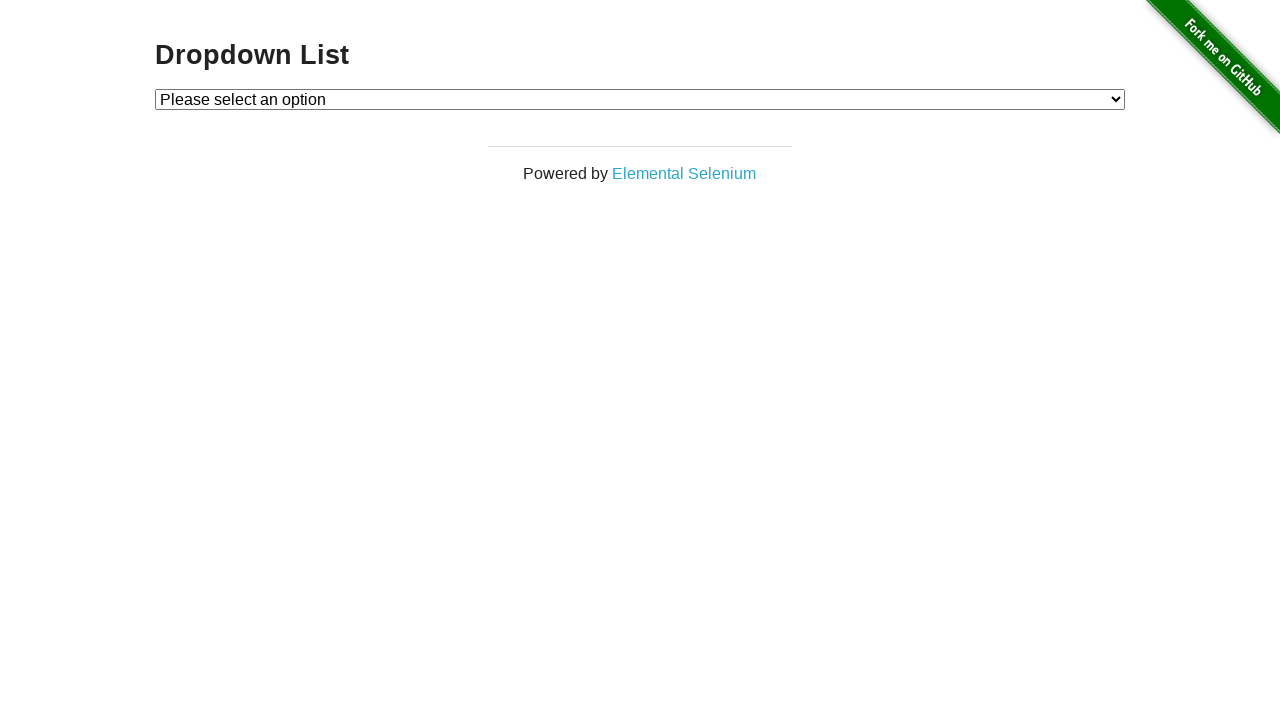

Selected Option 1 from dropdown by value on #dropdown
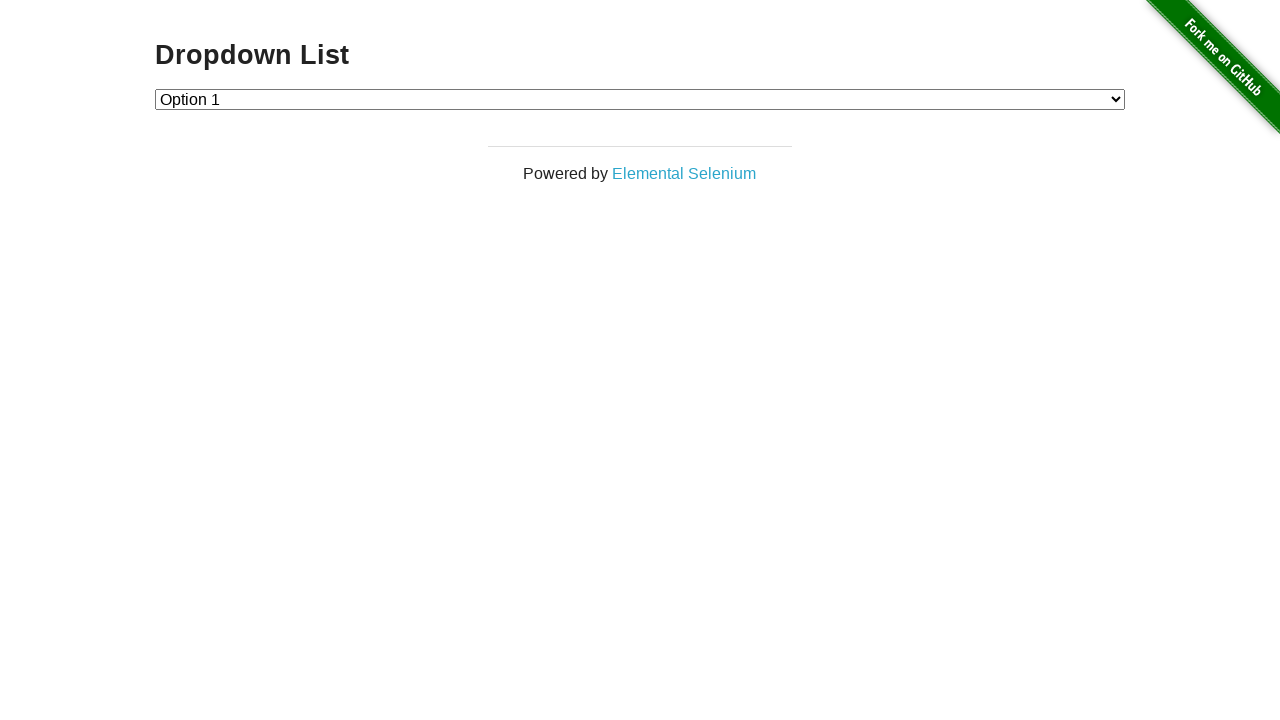

Selected Option 2 from dropdown by value on #dropdown
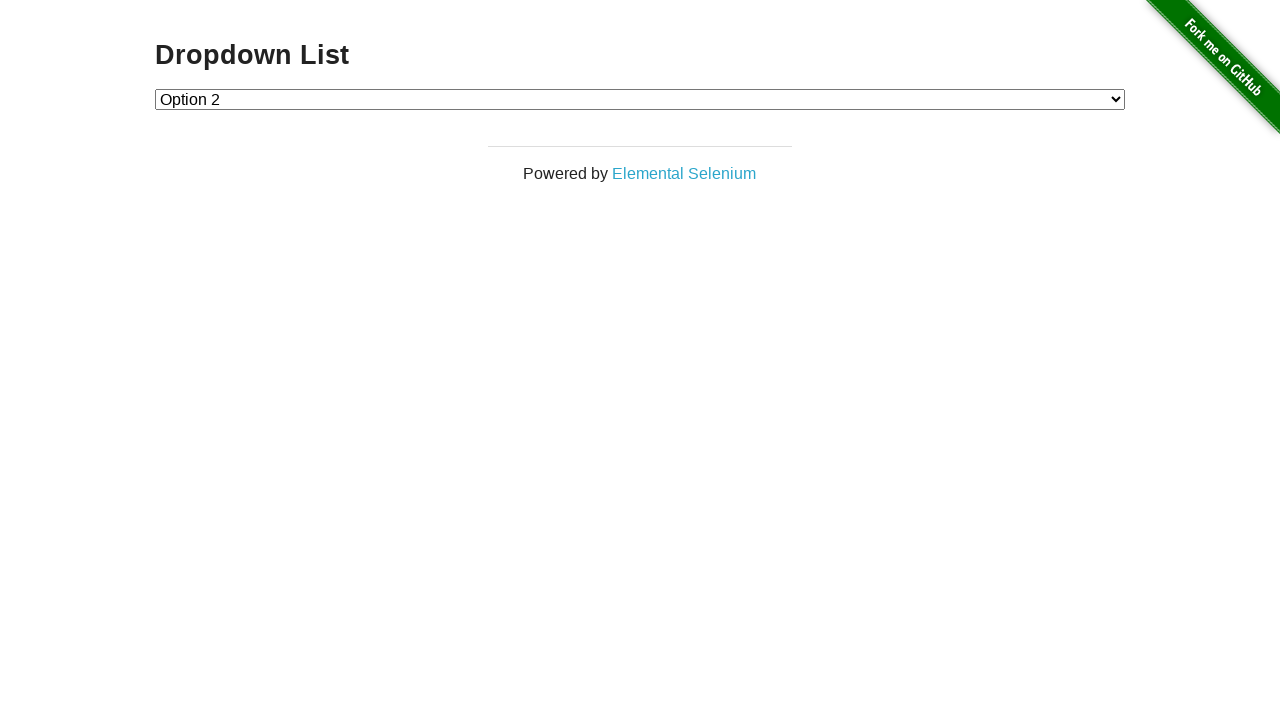

Selected Option 1 from dropdown by visible text on #dropdown
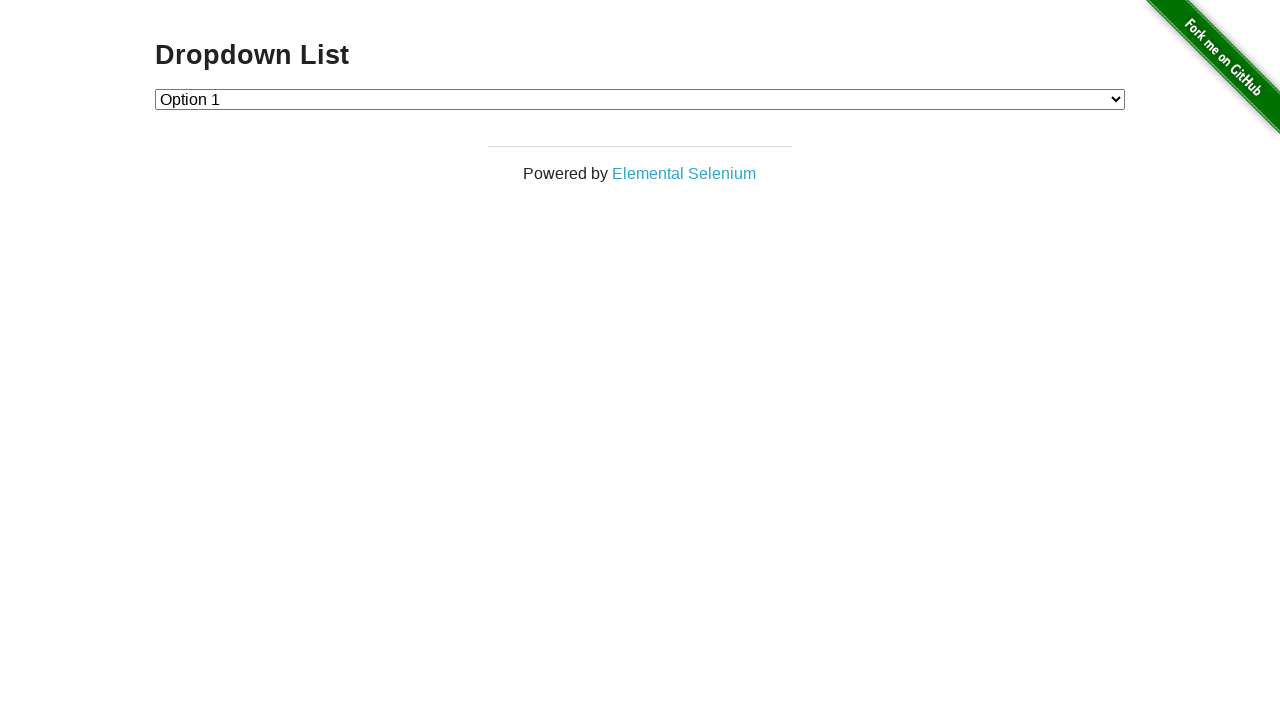

Selected Option 2 from dropdown by visible text on #dropdown
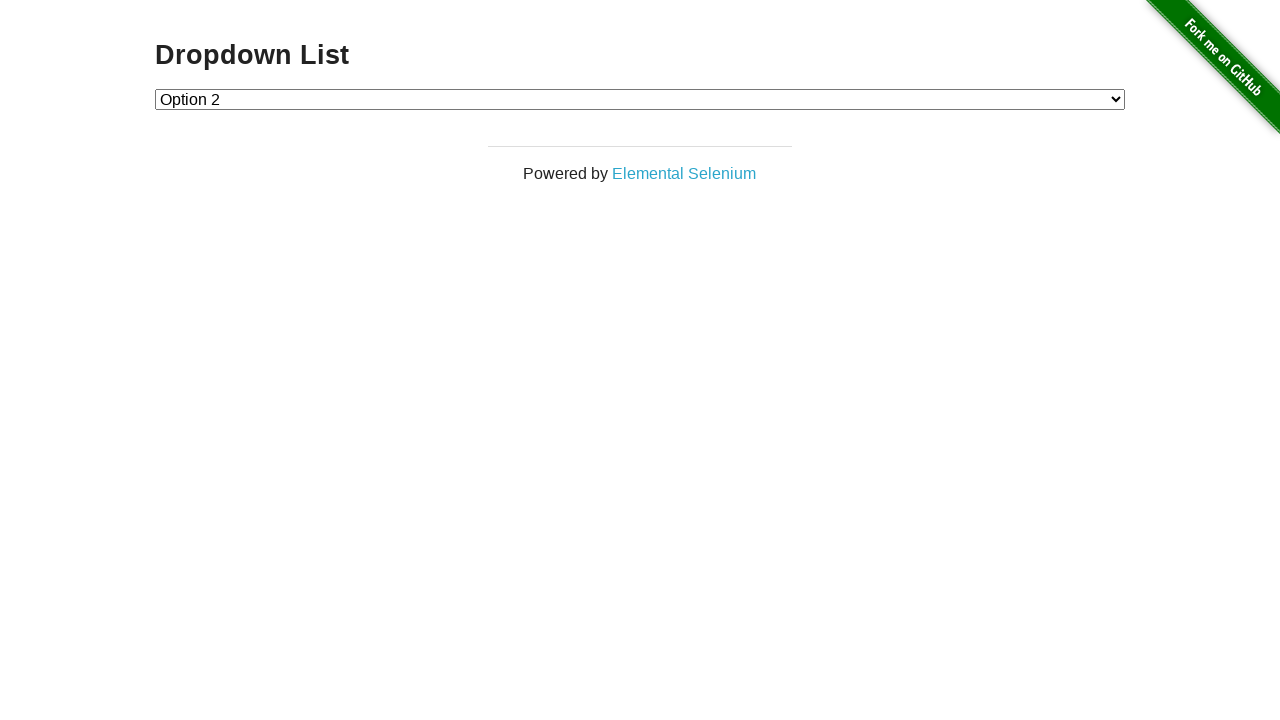

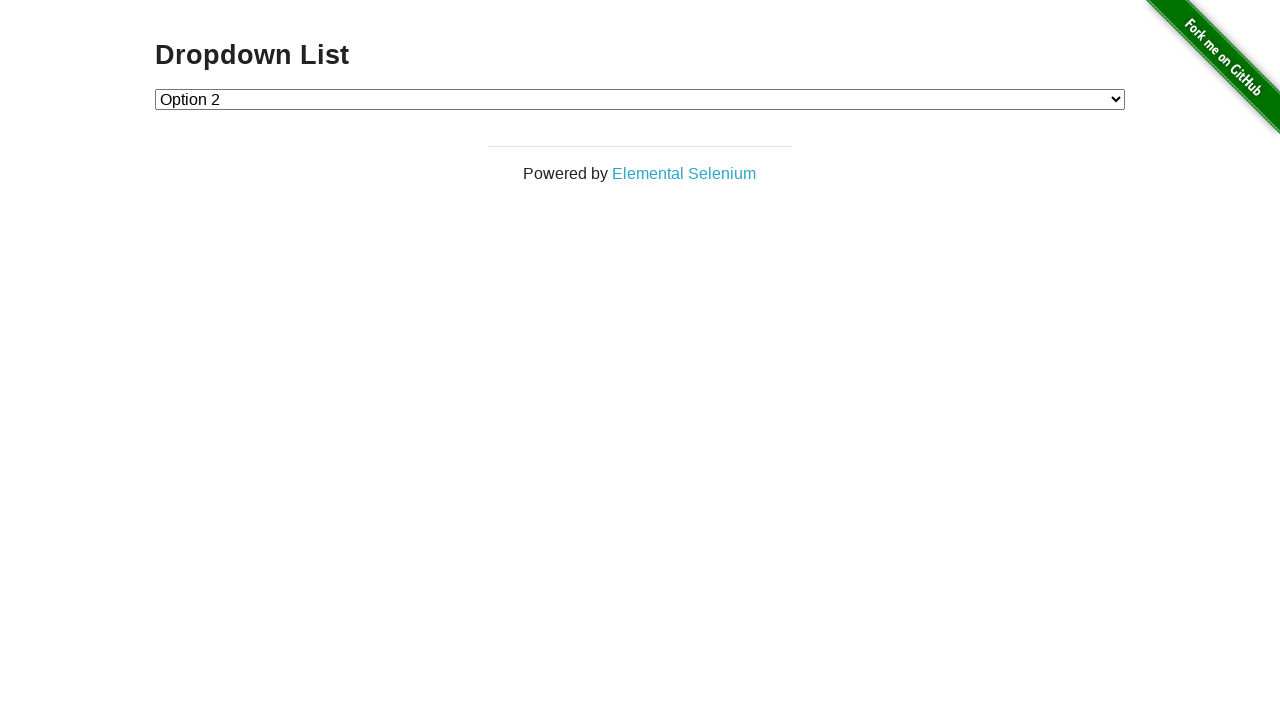